Navigates to a registration page and interacts with a dropdown menu by clicking on "SwitchTo" and then "Windows" options

Starting URL: http://demo.automationtesting.in/Register.html

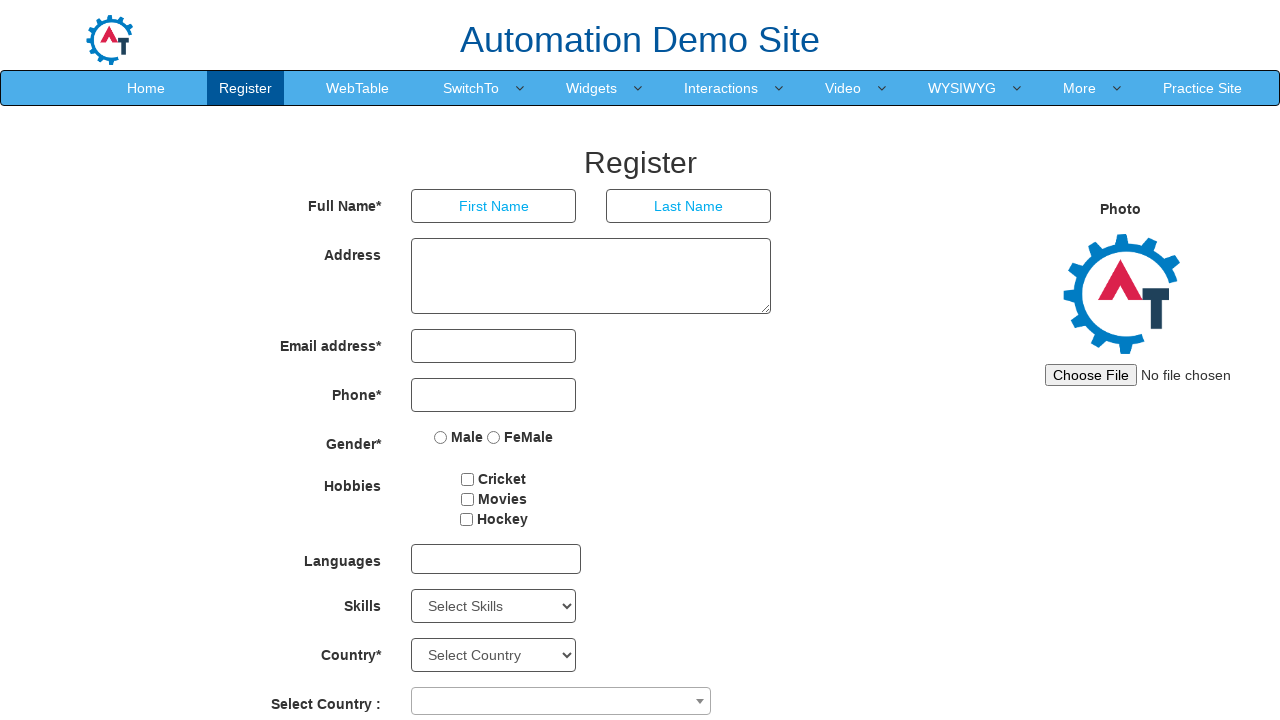

Clicked on 'SwitchTo' menu item at (471, 88) on xpath=//a[contains(text(), 'SwitchTo')]
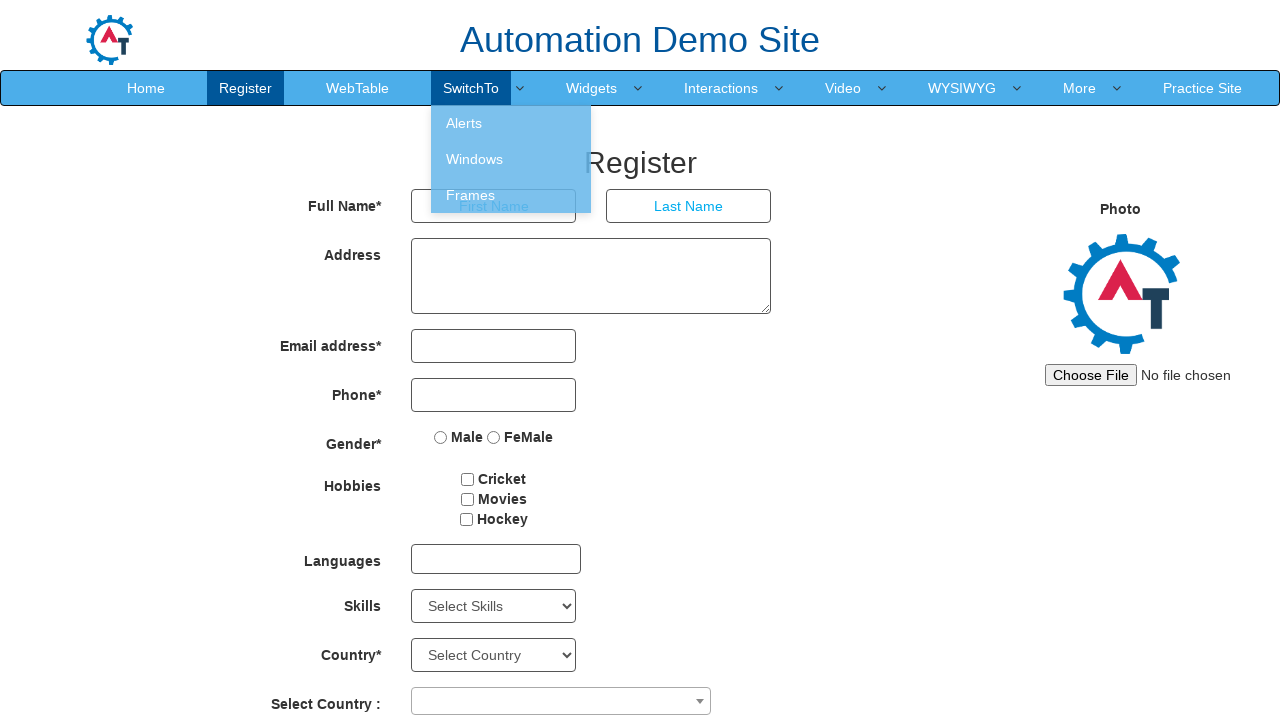

Clicked on 'Windows' submenu item at (511, 159) on xpath=//a[contains(text(), 'Windows')]
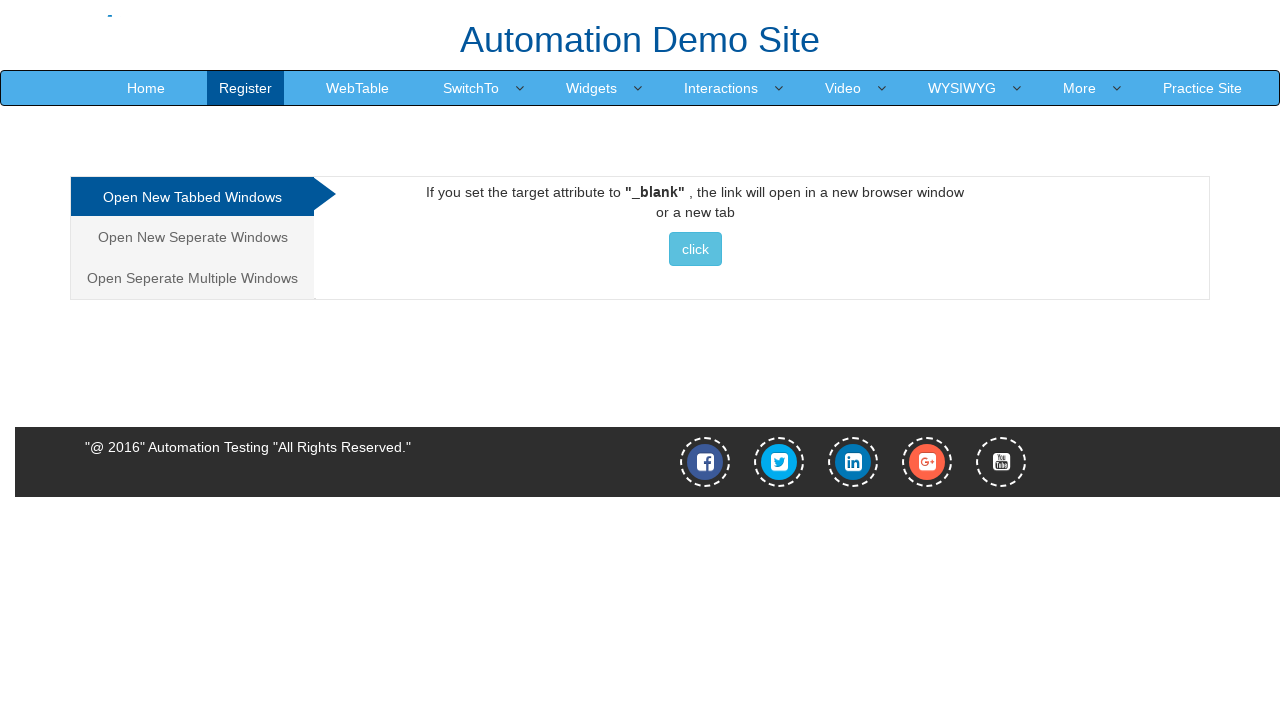

Waited 5 seconds for page to load after navigation
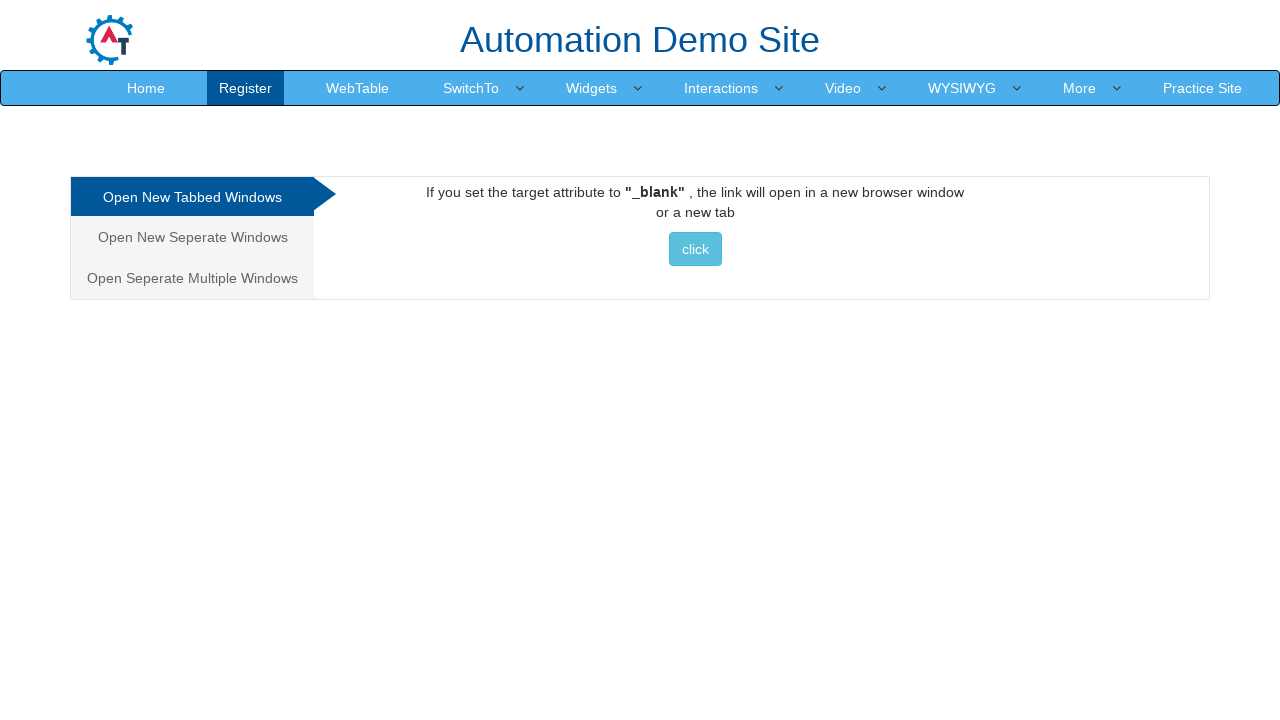

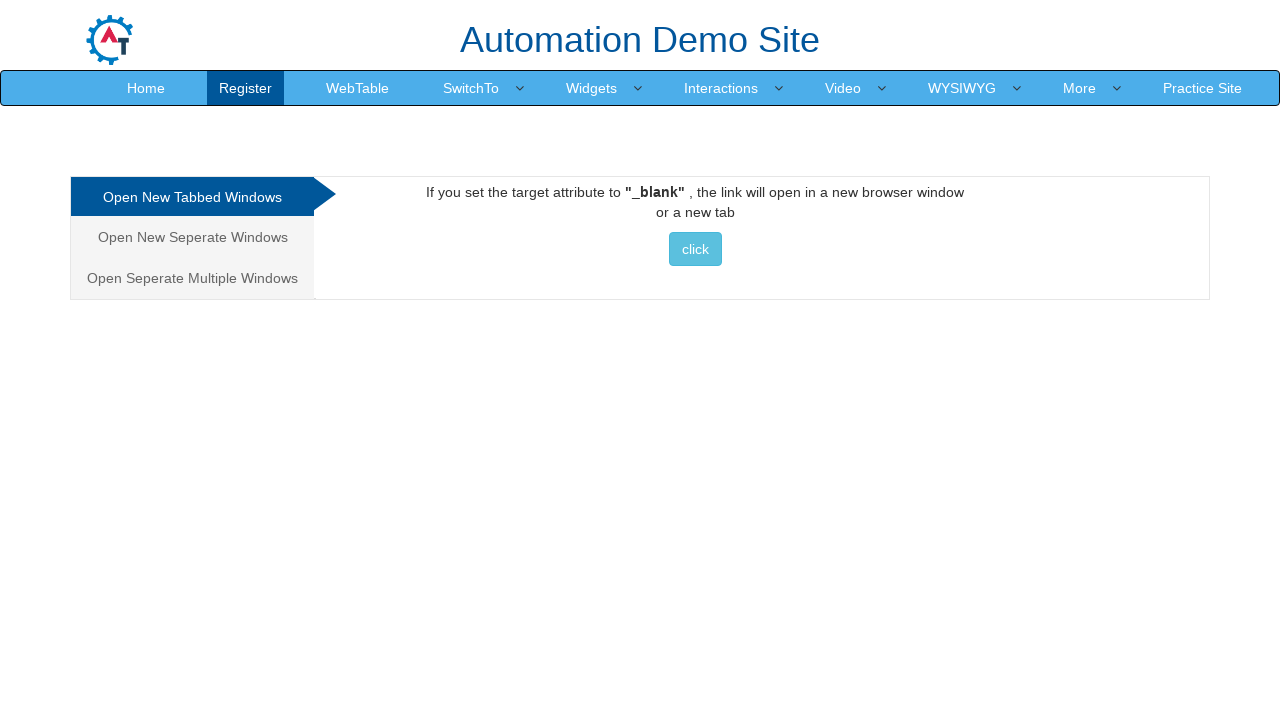